Tests explicit wait functionality by clicking a button that triggers delayed text display, then verifies the text "WebDriver" appears in the designated element after waiting.

Starting URL: http://seleniumpractise.blogspot.com/2016/08/how-to-use-explicit-wait-in-selenium.html

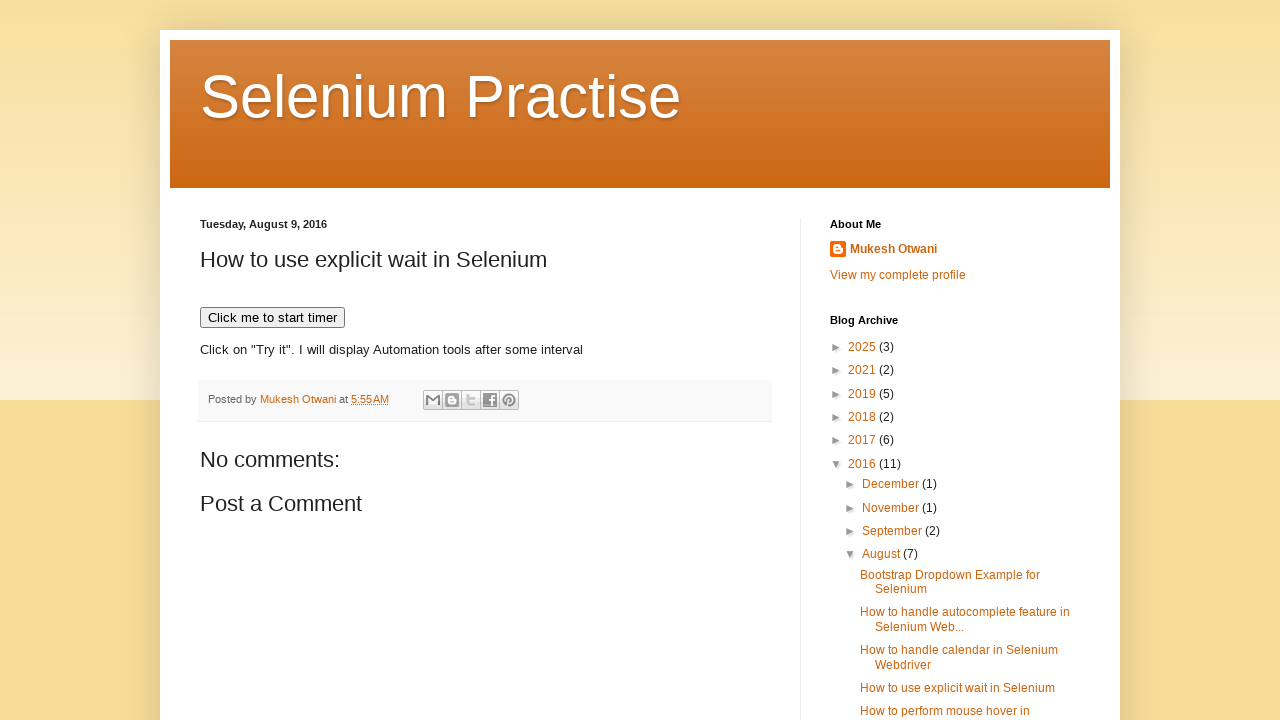

Reloaded the page to start fresh
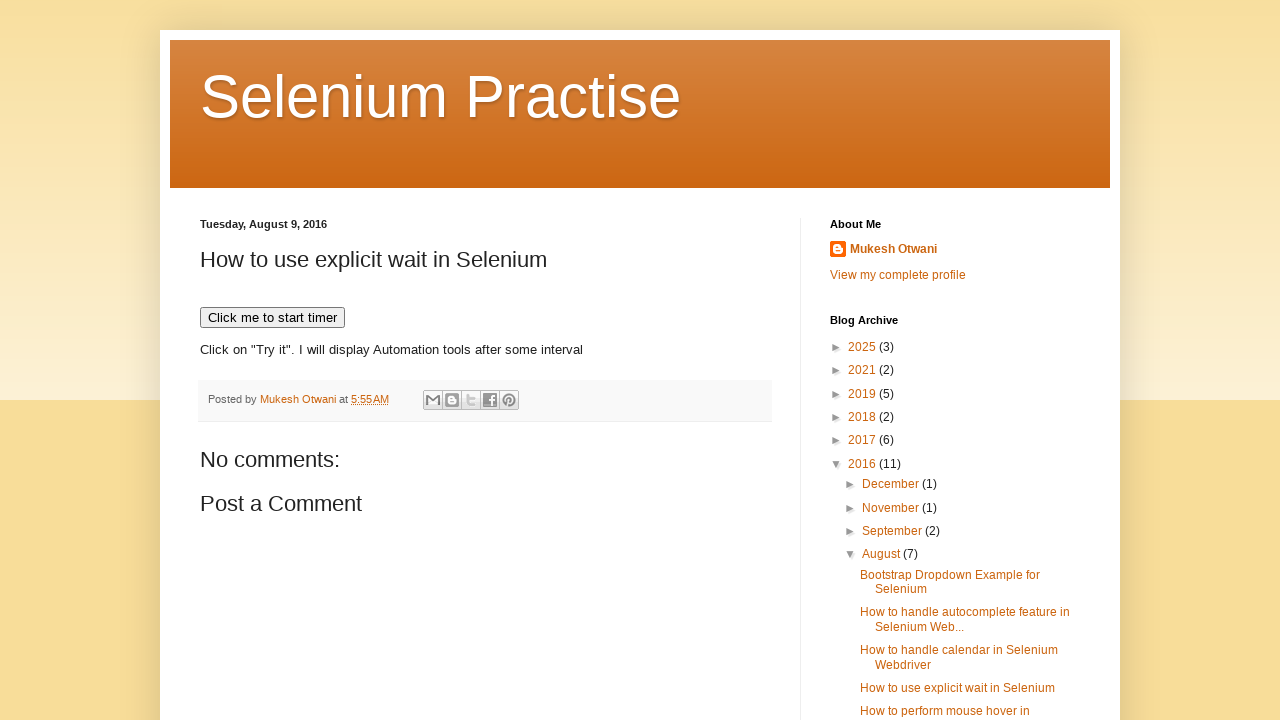

Set viewport size to 1920x1080
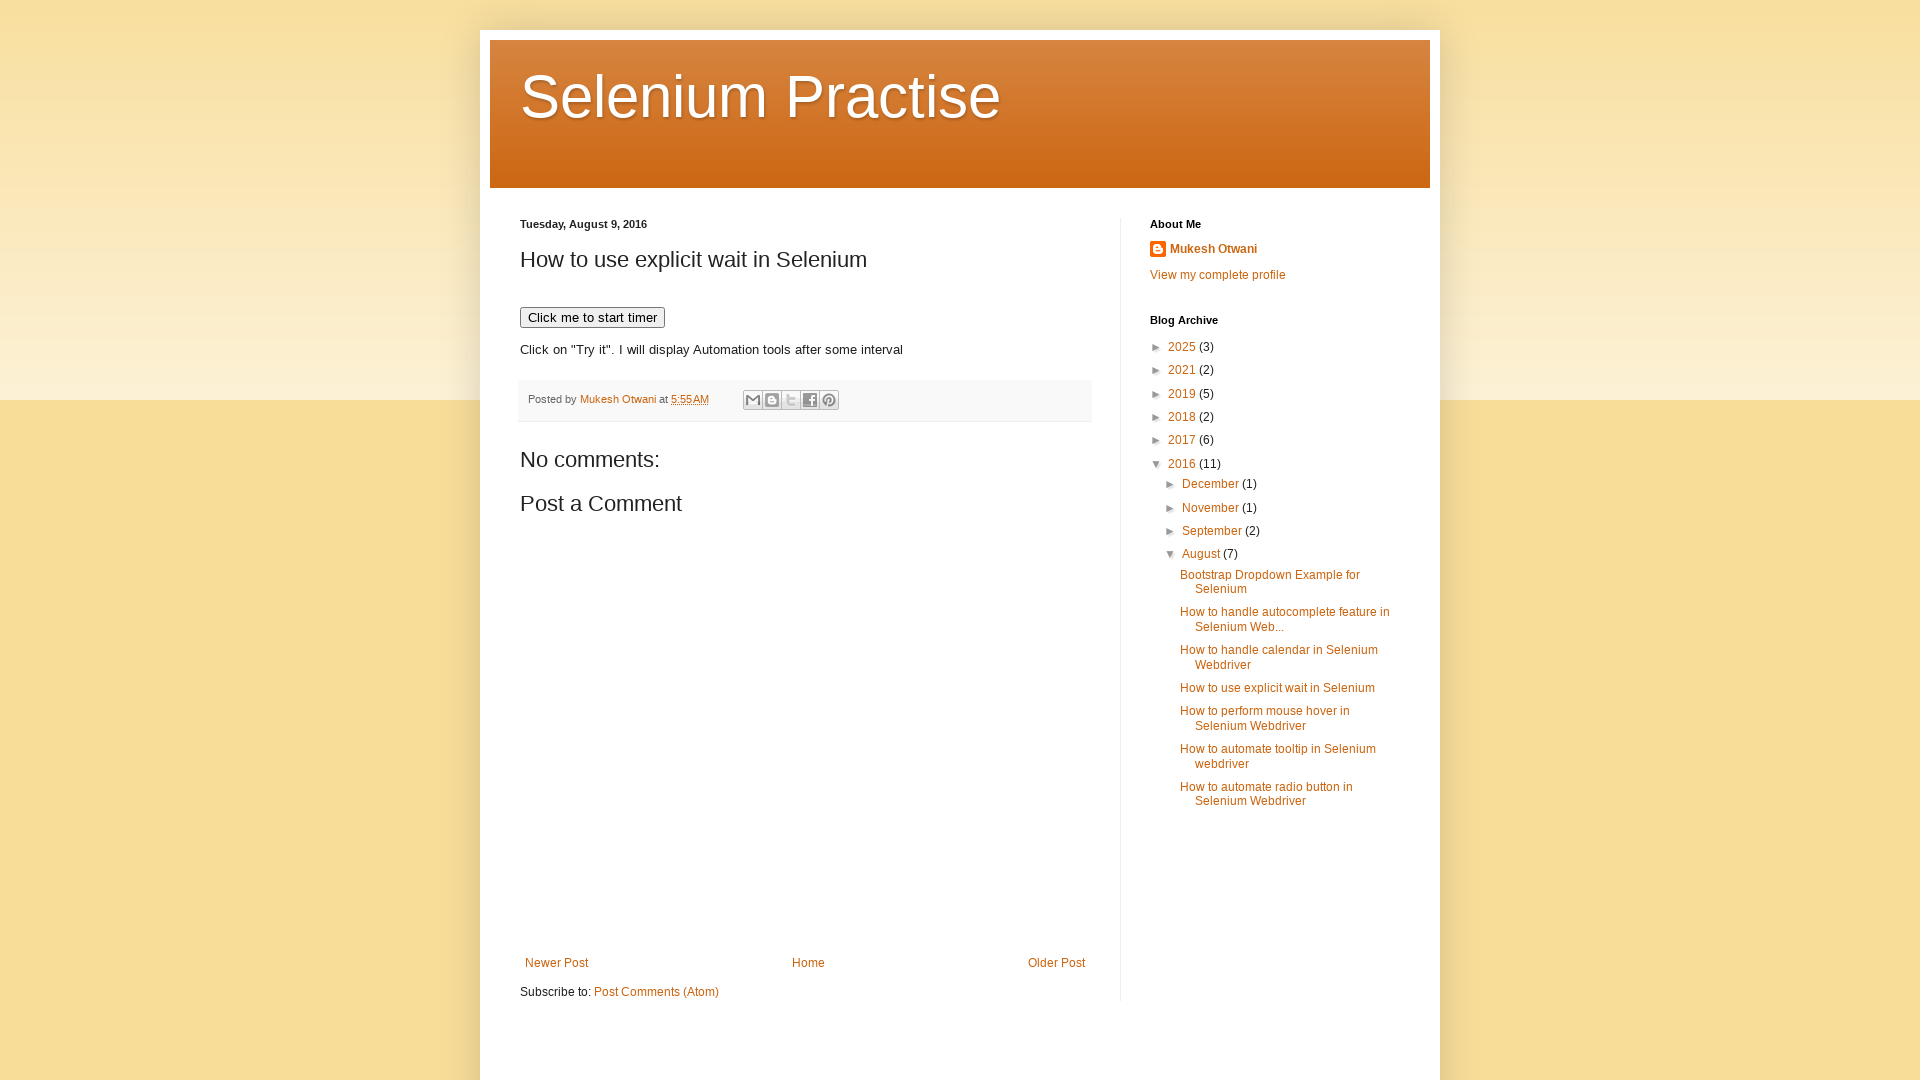

Clicked the button to trigger delayed text display at (592, 318) on xpath=//button[@onclick='timedText()']
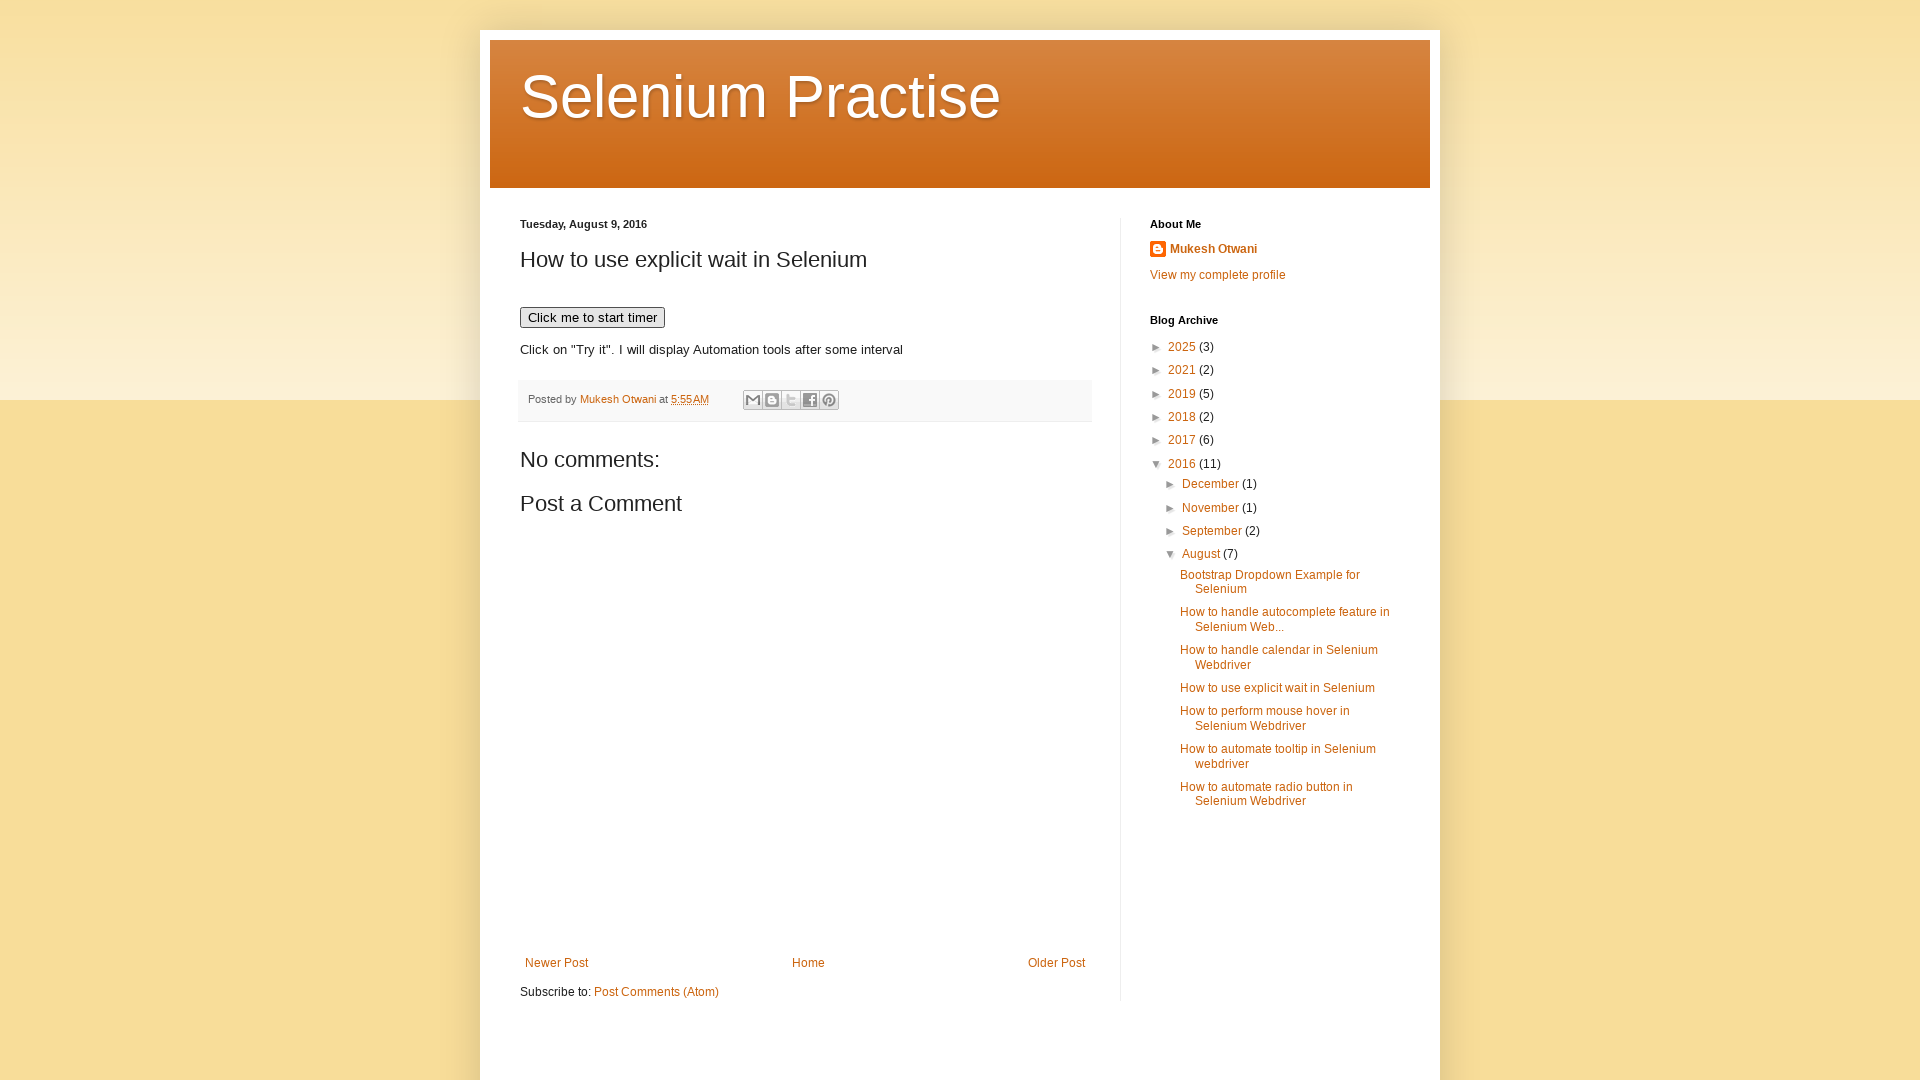

Demo paragraph element became visible
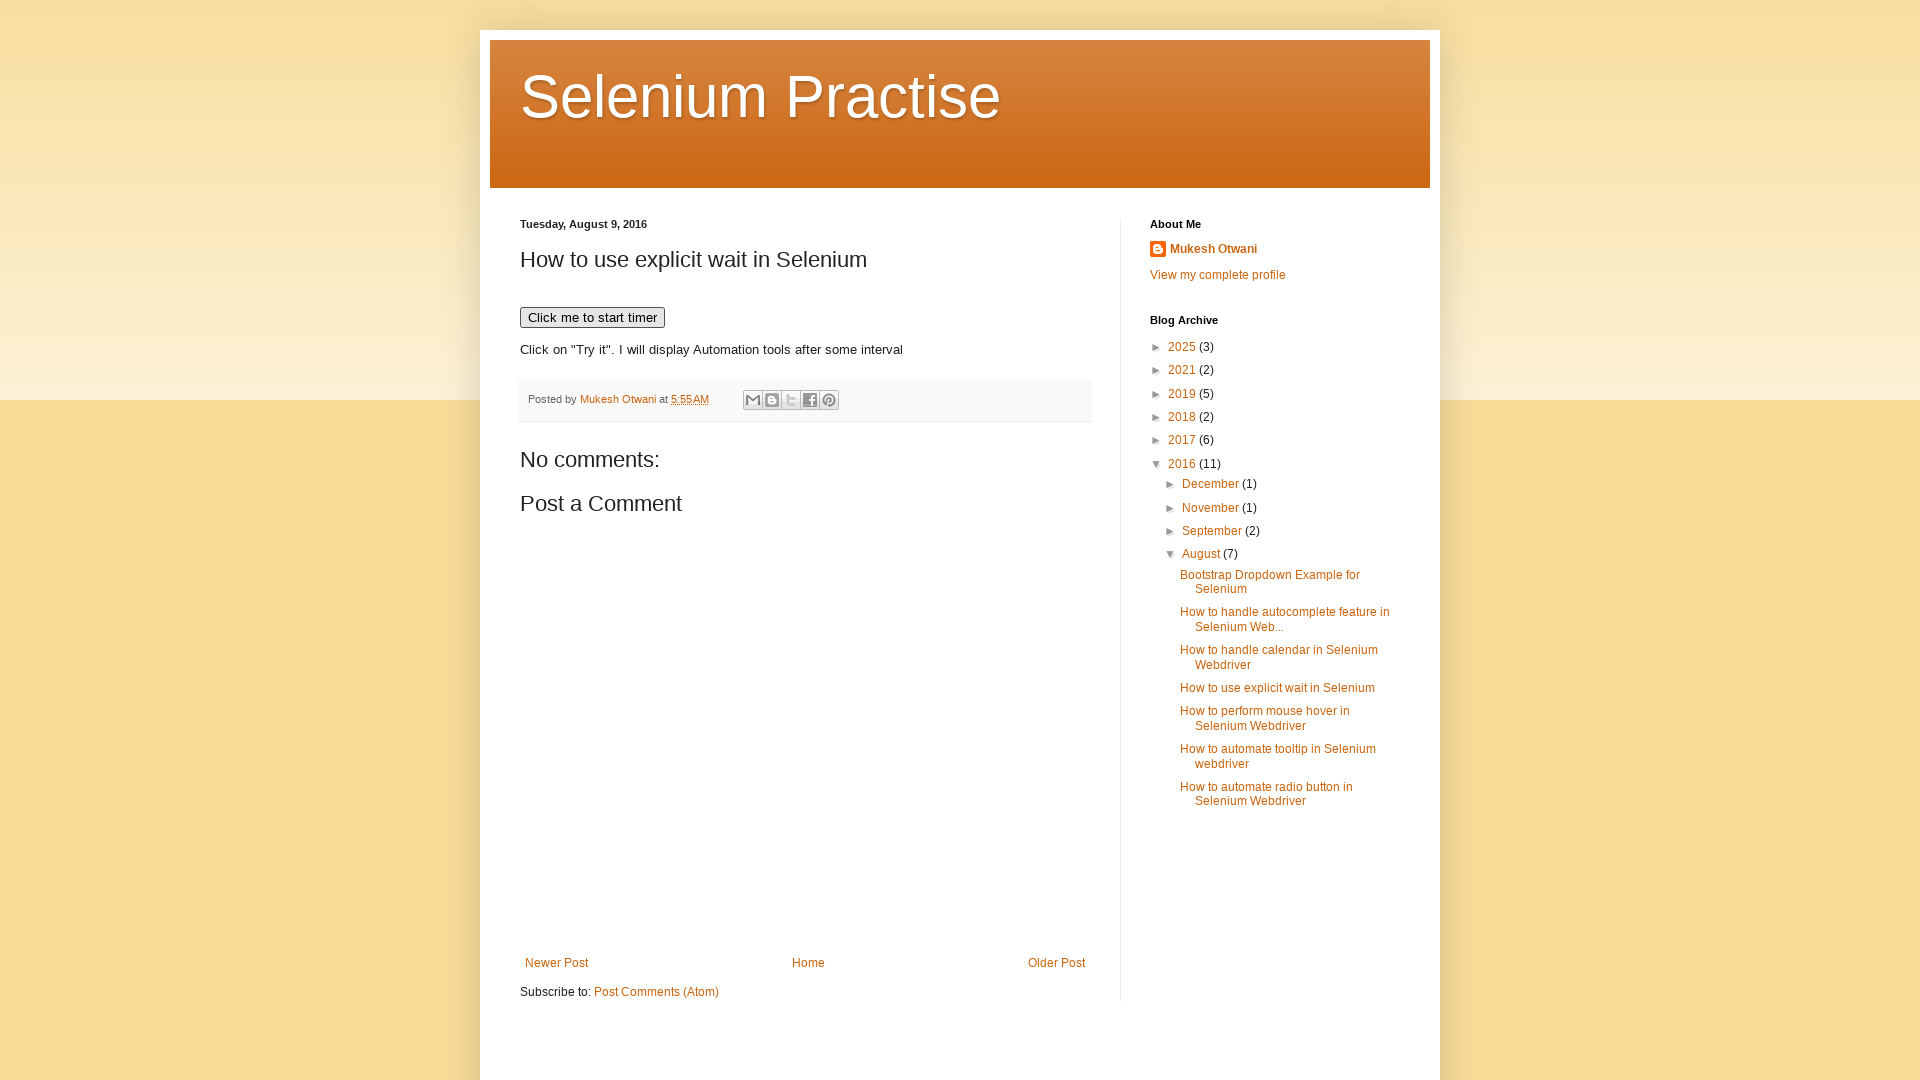

Confirmed demo paragraph is in visible state
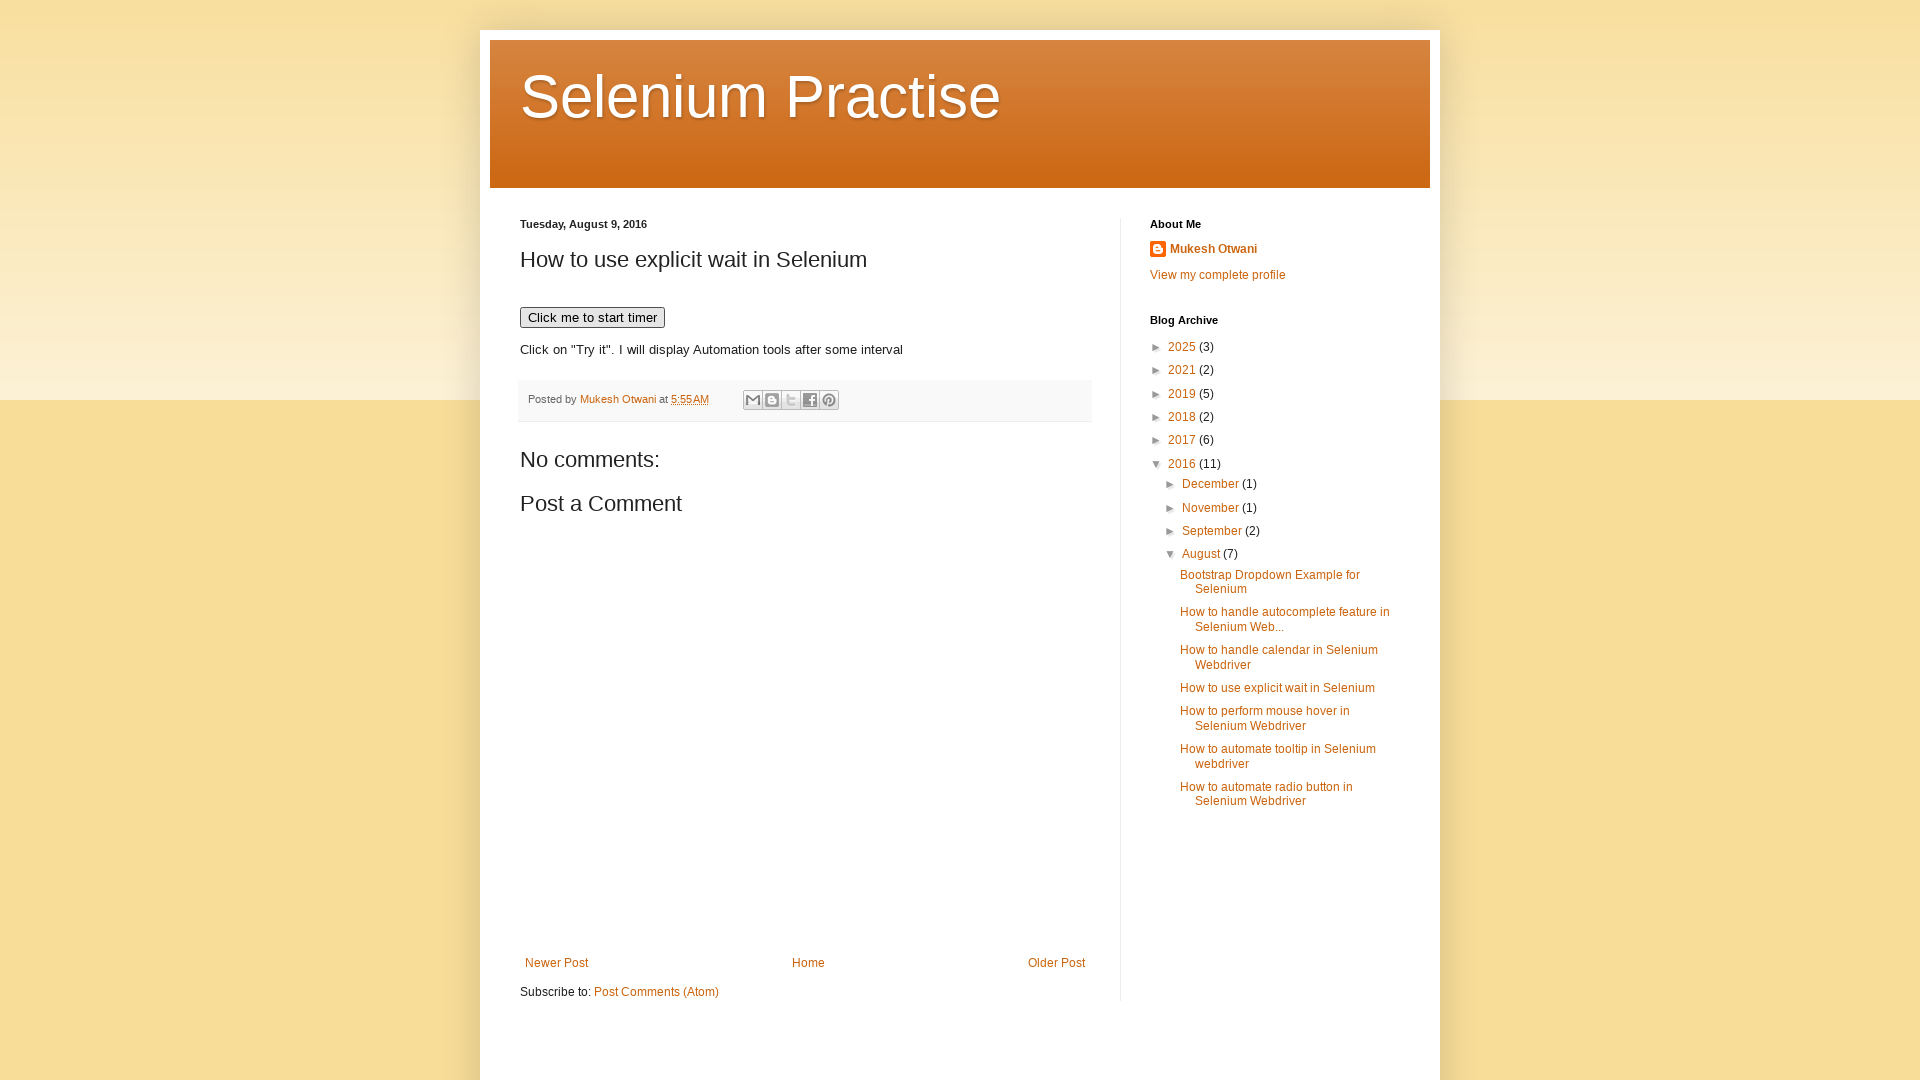

Retrieved demo element locator
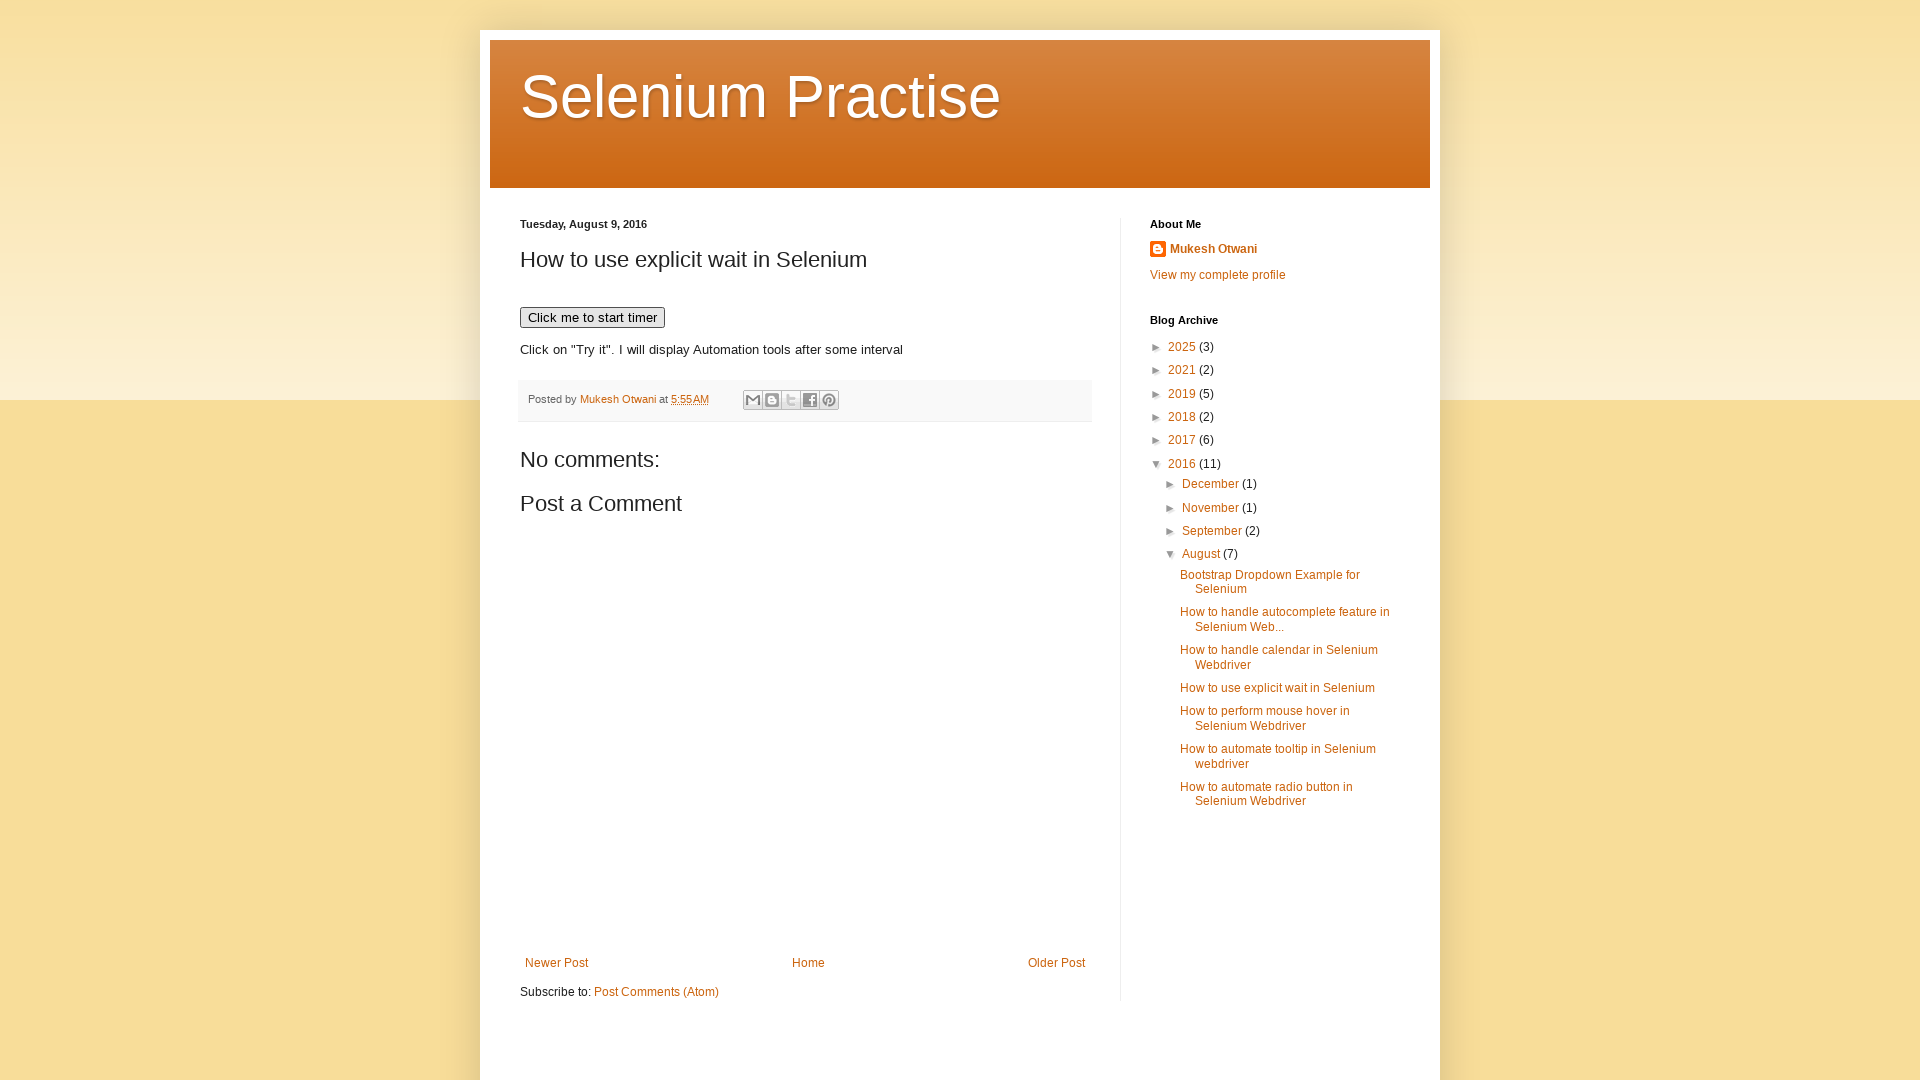

Verified that 'WebDriver' text appears in demo element within 20 seconds
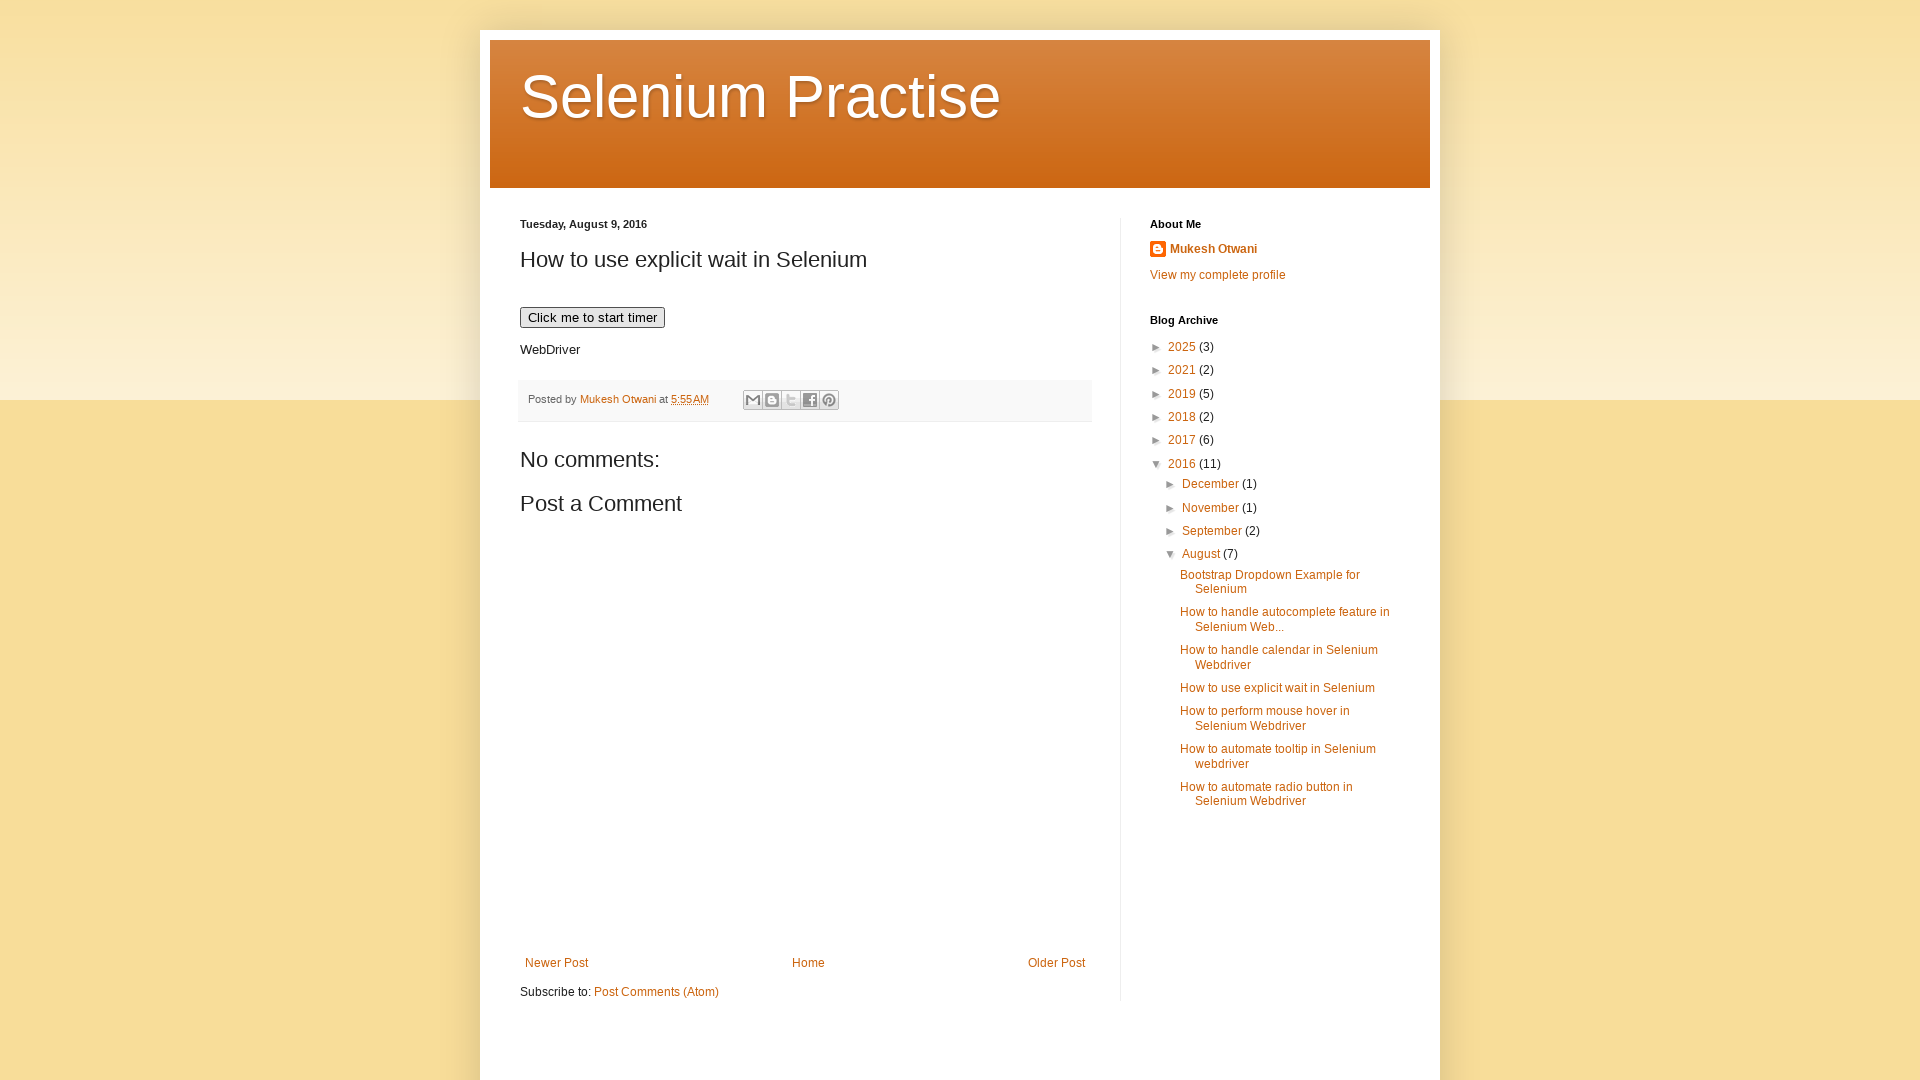

Clicked the button a second time to trigger delayed text display again at (592, 318) on xpath=//button[@onclick='timedText()']
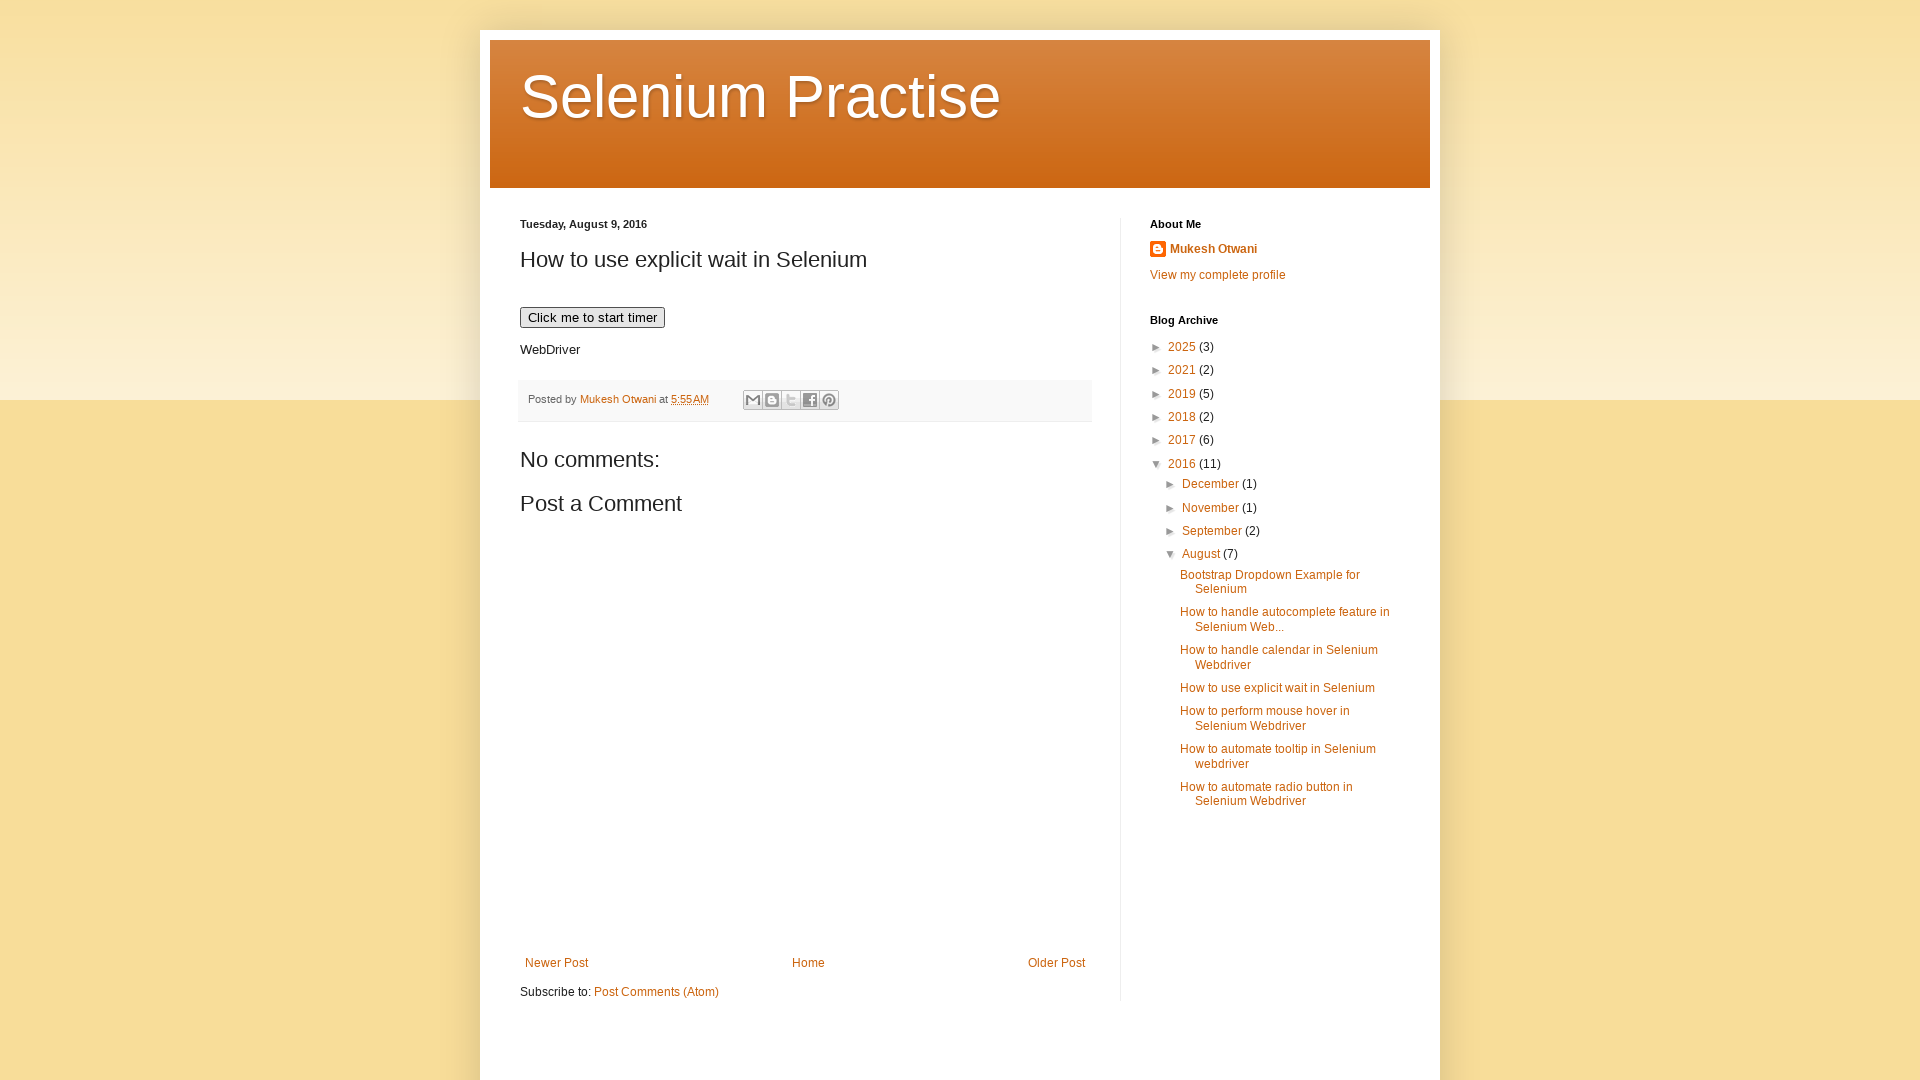

Verified that 'WebDriver' text appears in demo element after second click within 20 seconds
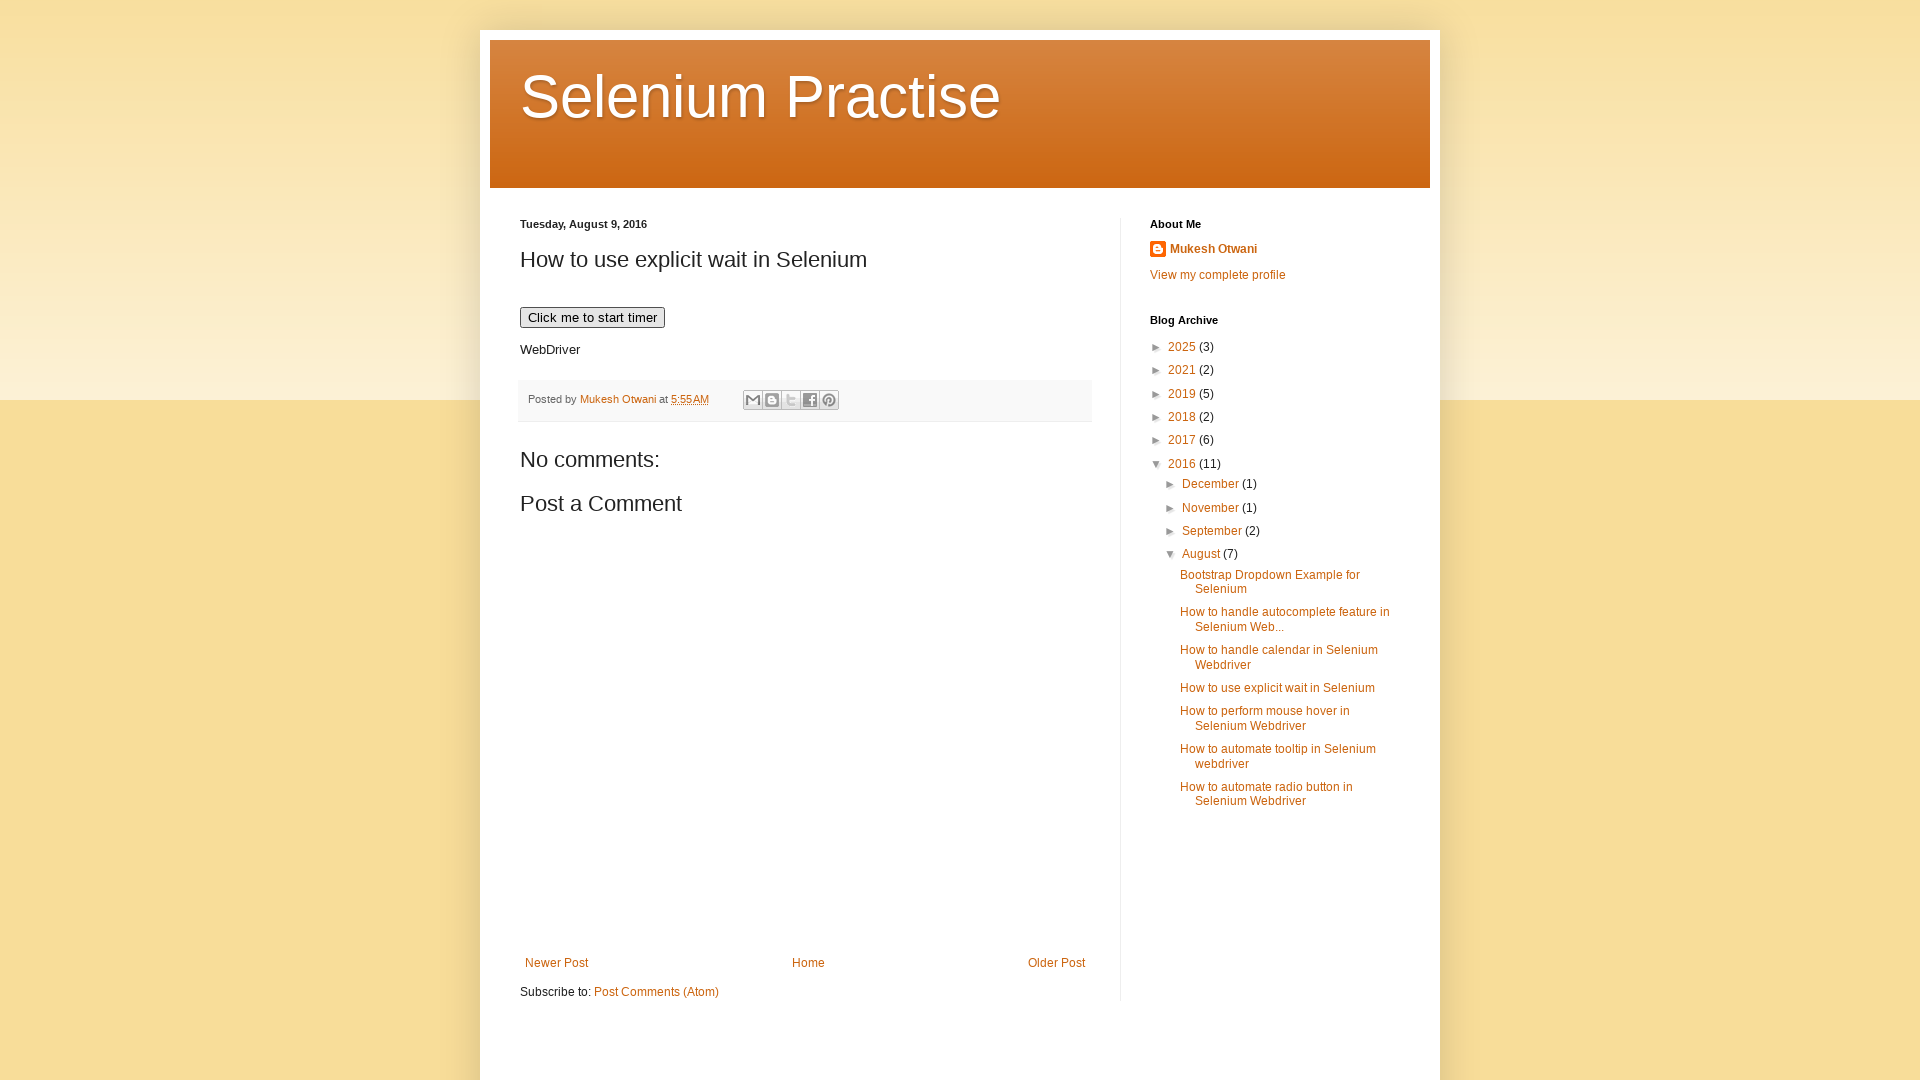

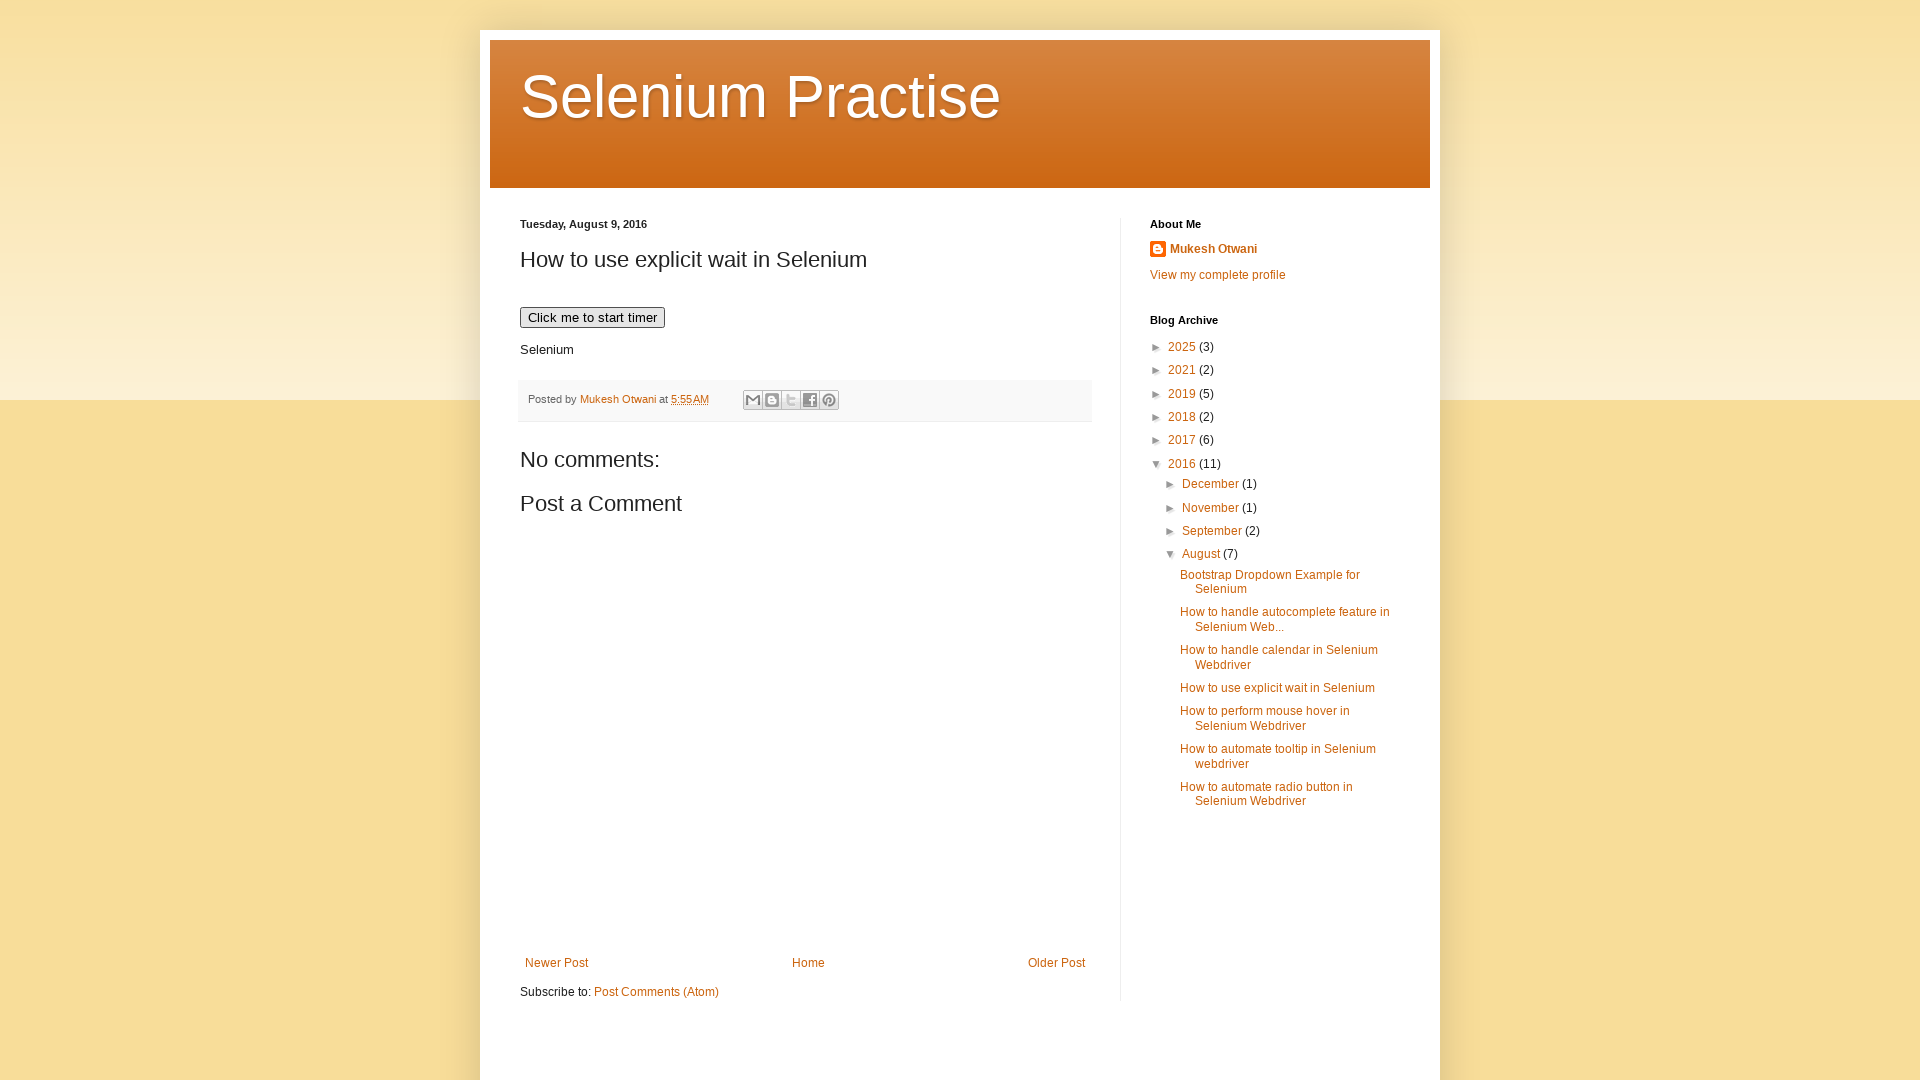